Tests registration form by filling all fields including optional ones (phone and address) and submitting the form

Starting URL: http://suninjuly.github.io/registration1.html

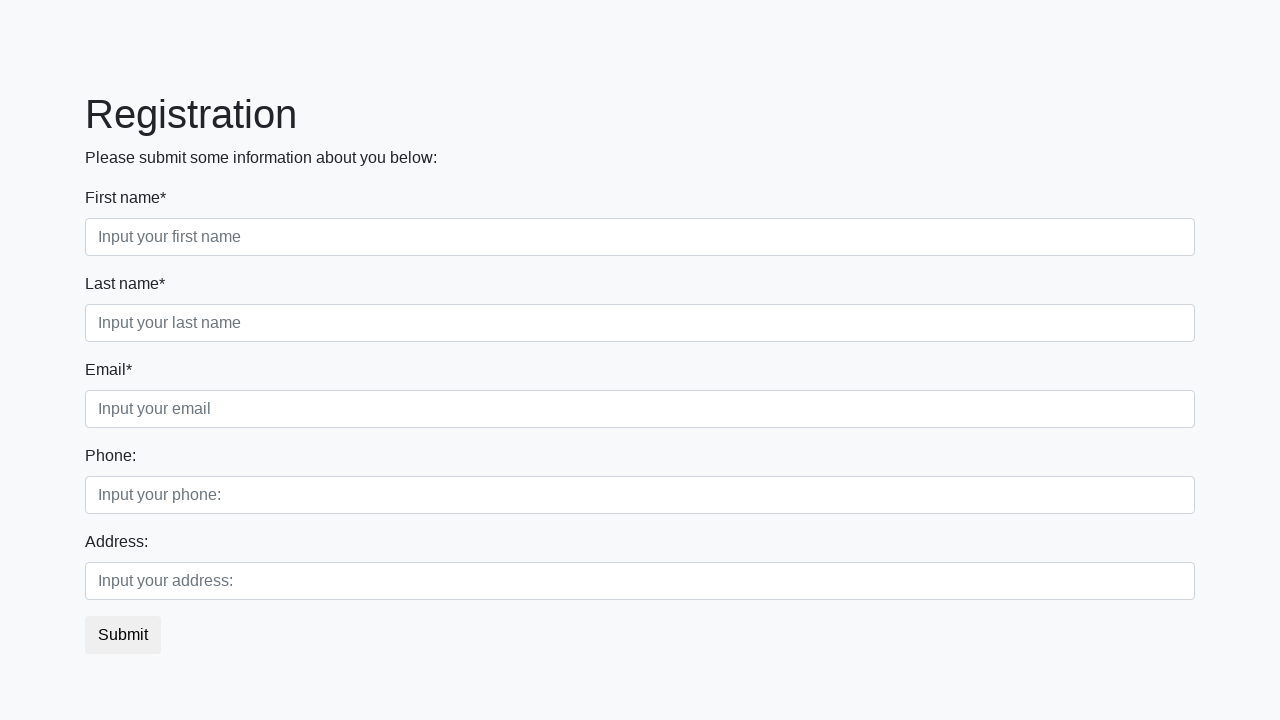

Filled first name field with 'Robert' on //div[label[contains(text(), 'First name*')]]//input
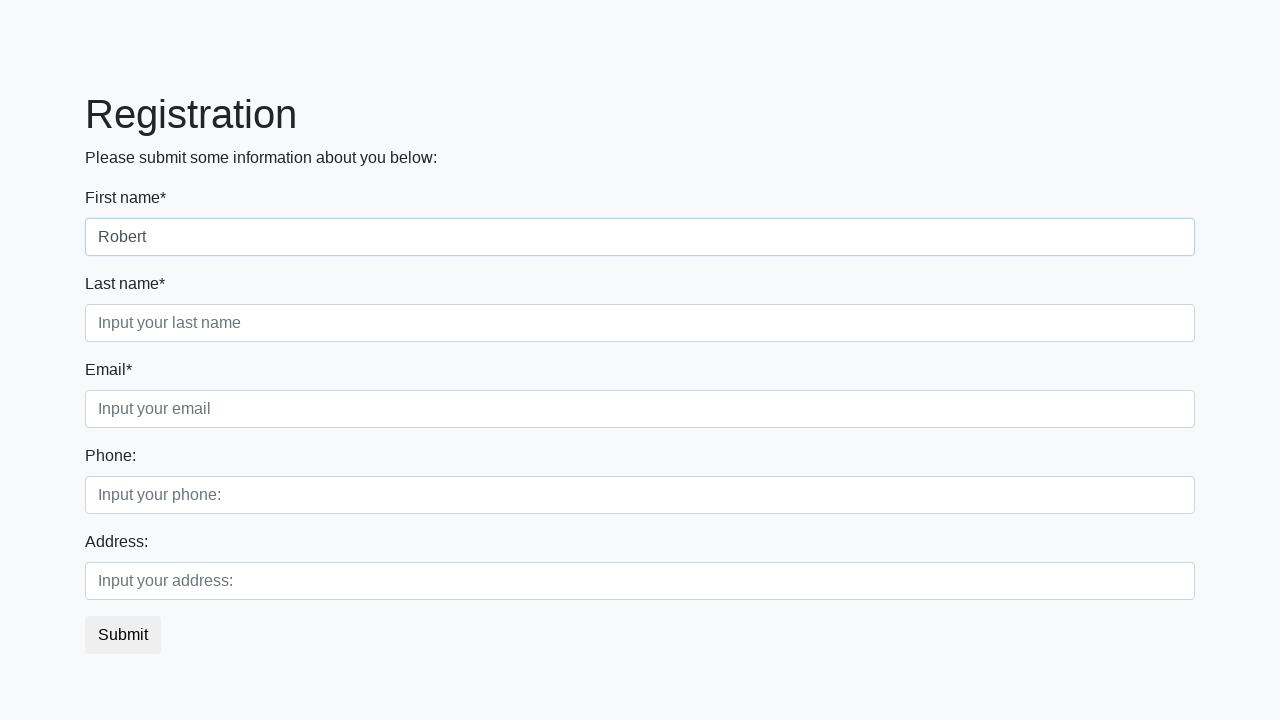

Filled last name field with 'Williams' on //div[label[contains(text(), 'Last name*')]]//input
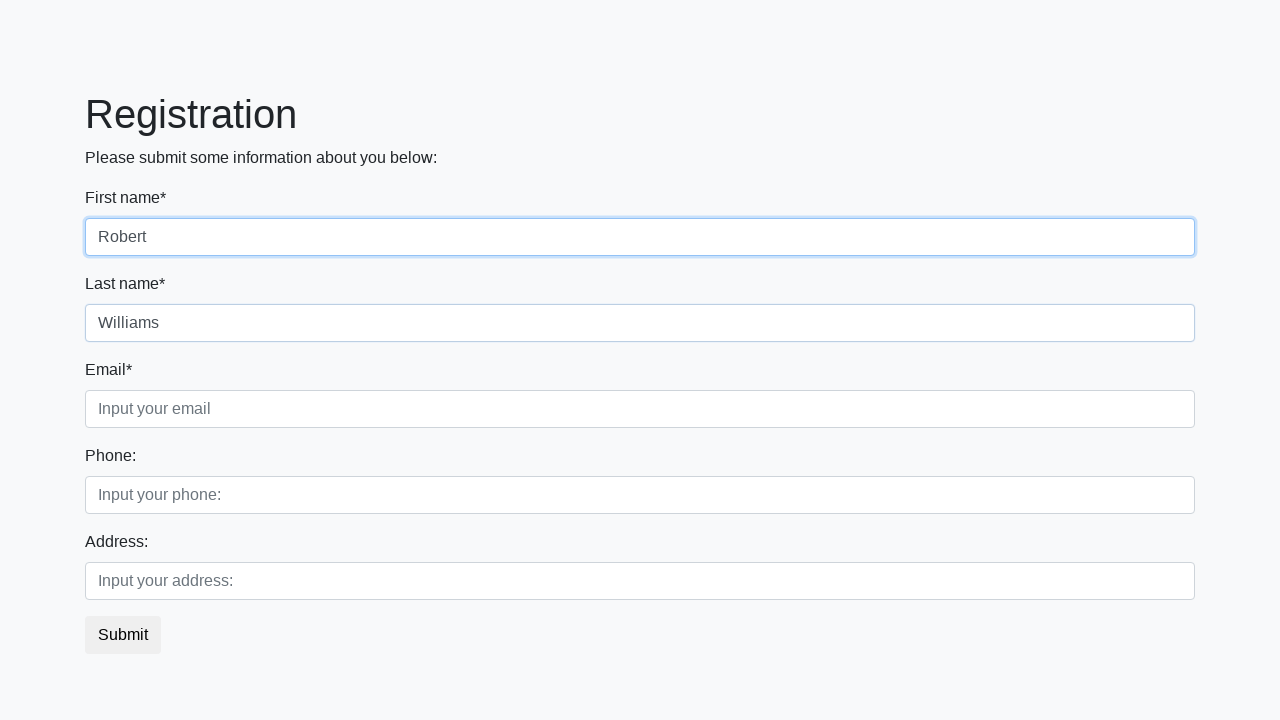

Filled email field with 'robert.williams@example.com' on //div[label[contains(text(), 'Email*')]]//input
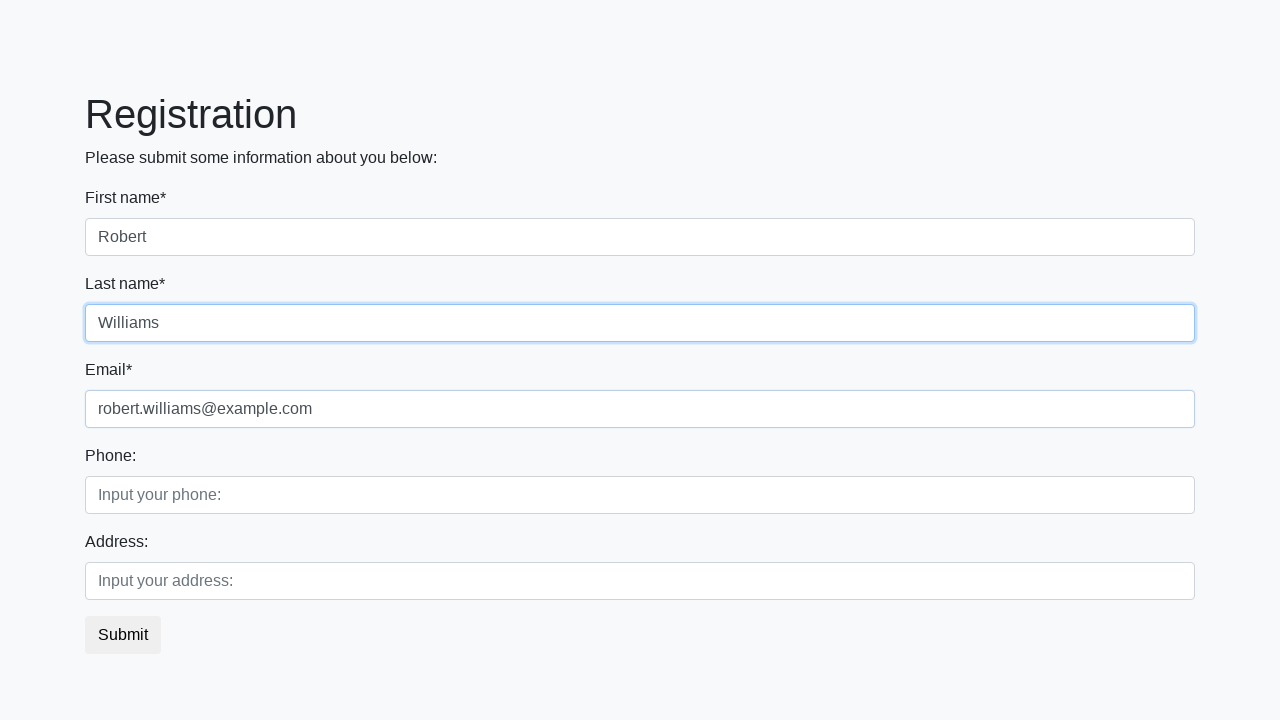

Filled optional phone field with '555-123-4567' on //div[label[contains(text(), 'Phone')]]//input
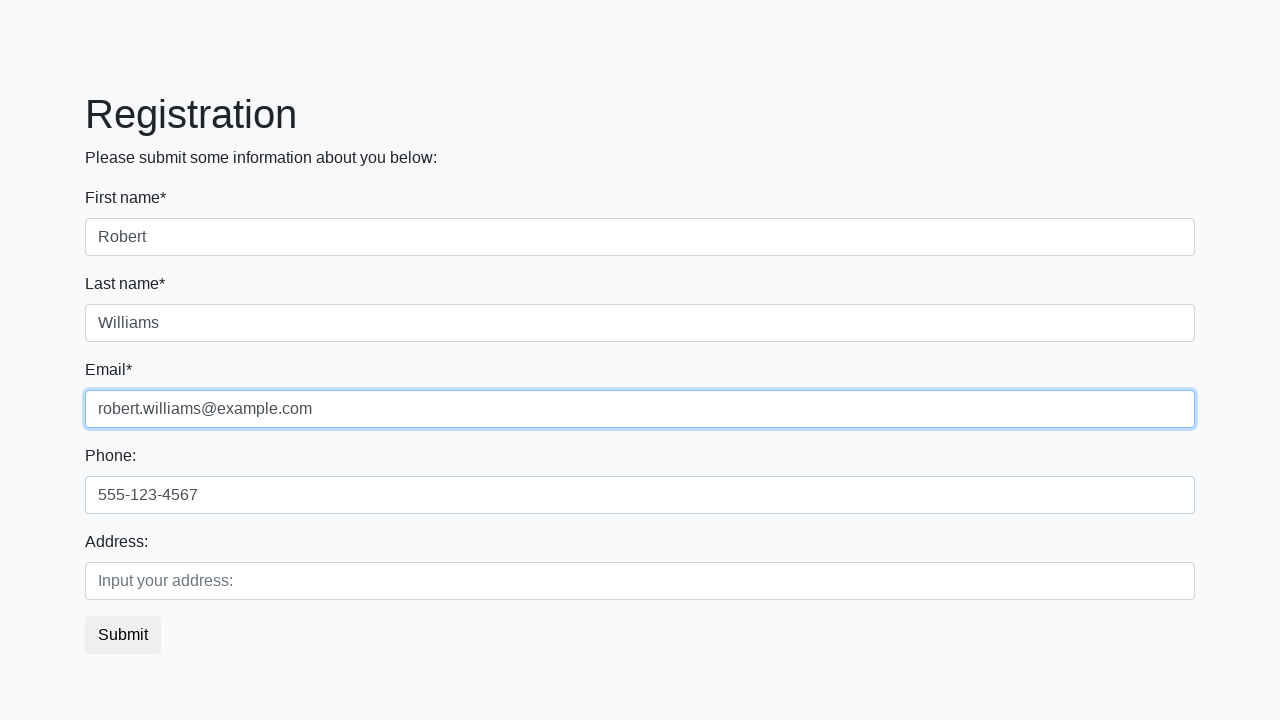

Filled optional address field with '123 Main Street, Anytown USA' on //div[label[contains(text(), 'Address')]]//input
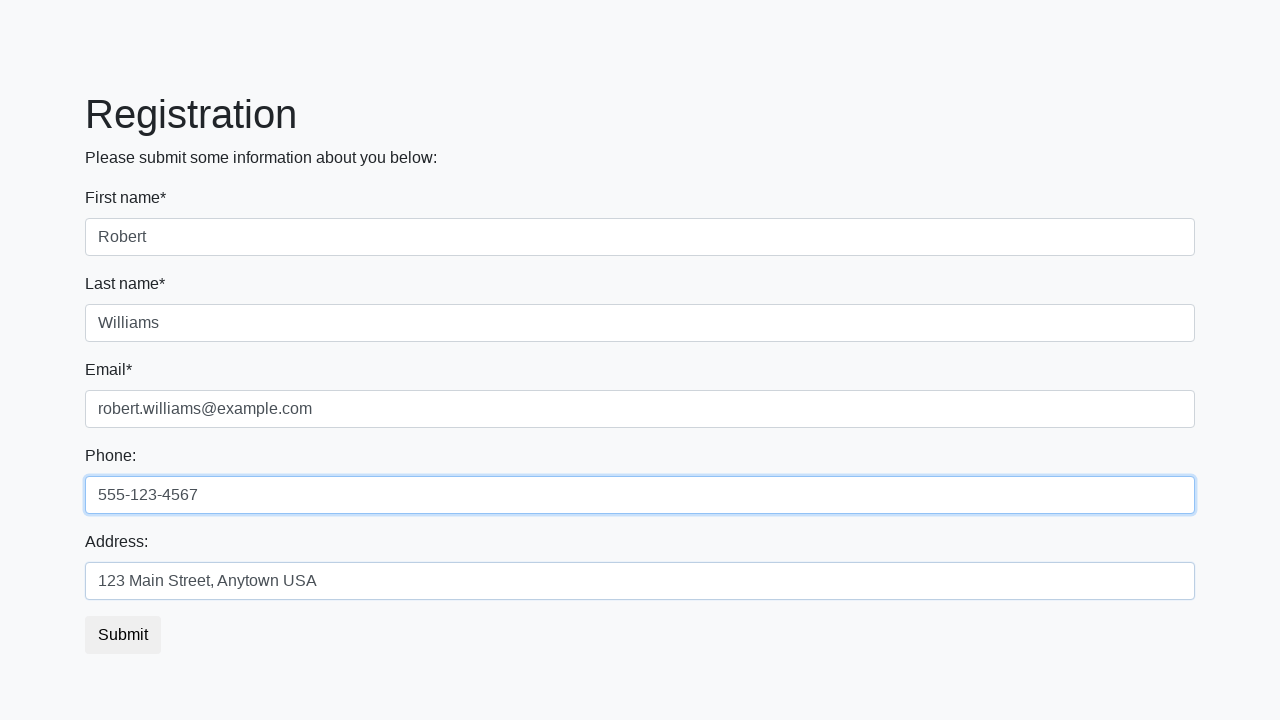

Clicked submit button to register at (123, 635) on xpath=//button[@type='submit']
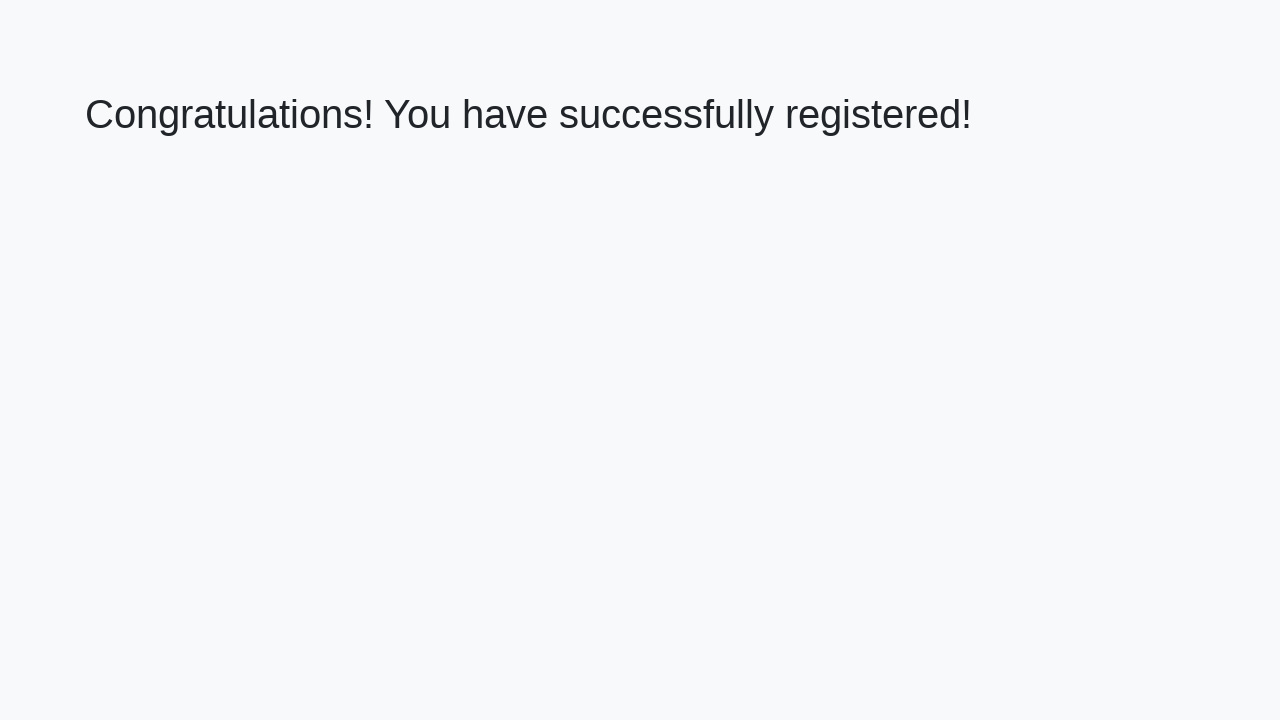

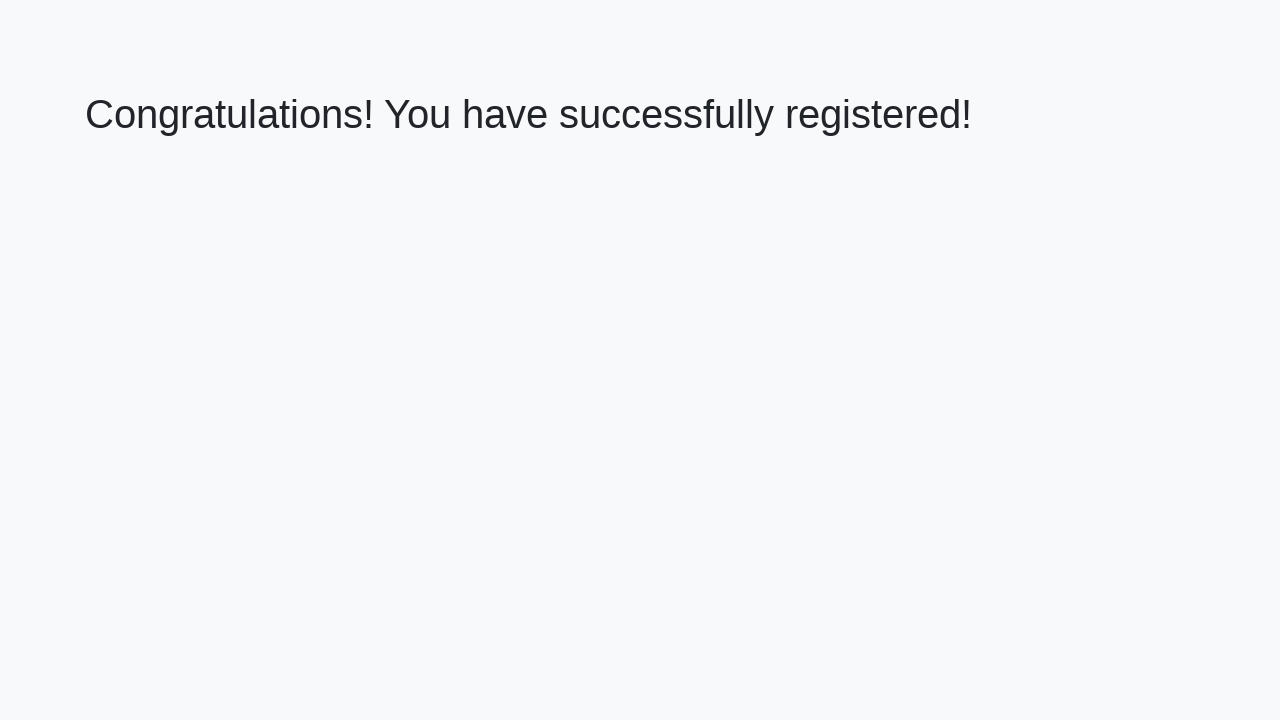